Navigates to Nike Hong Kong product page, closes a popup, searches for "Nike Victori" products using the search box

Starting URL: https://www.nike.com.hk/fa24midonm_md/list.htm?intpromo=PETP

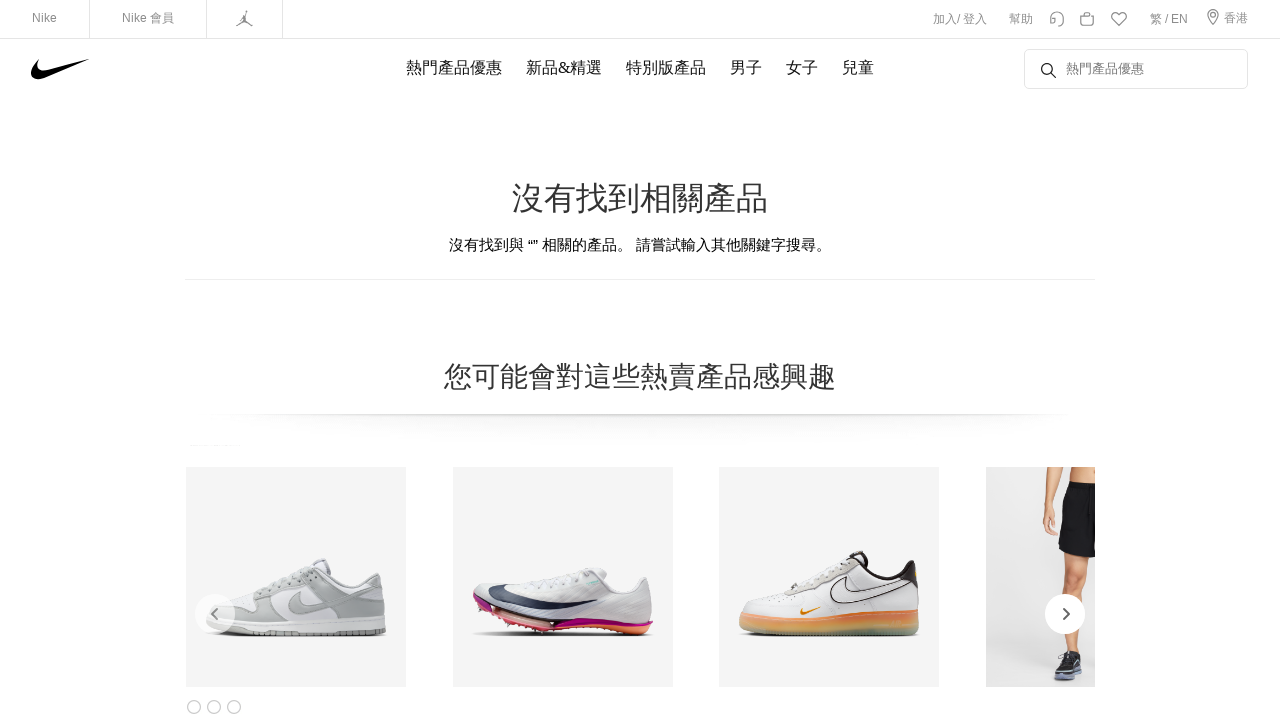

Waited 10 seconds for Nike Hong Kong page to load
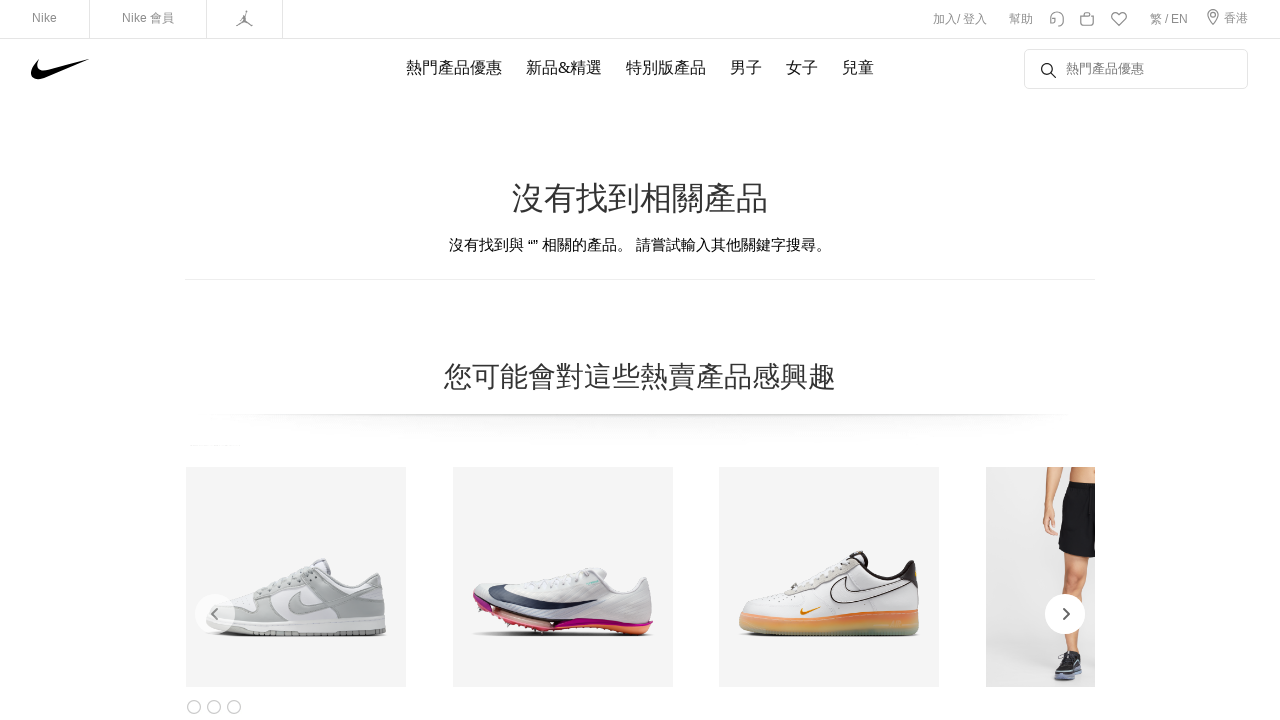

Clicked on search input box at (1136, 69) on xpath=//*[@id='keyword']
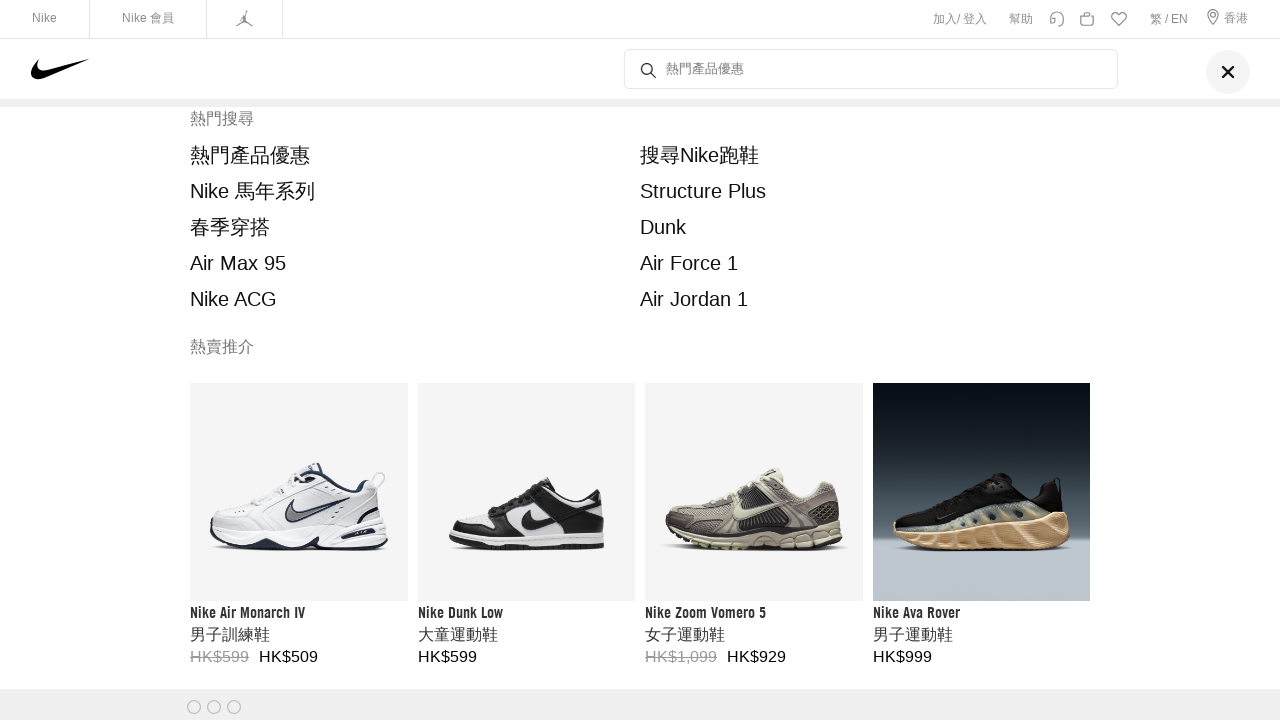

Cleared the search box on //*[@id='keyword']
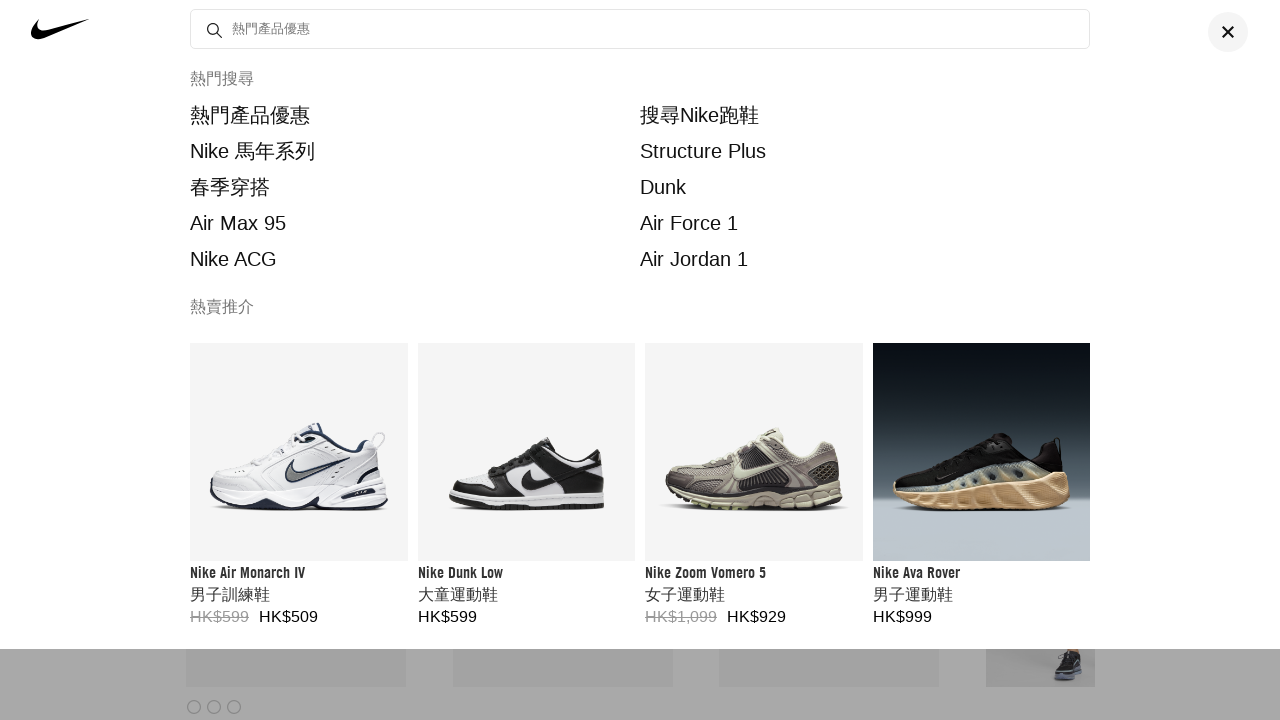

Typed 'Nike Victori' in search box on //*[@id='keyword']
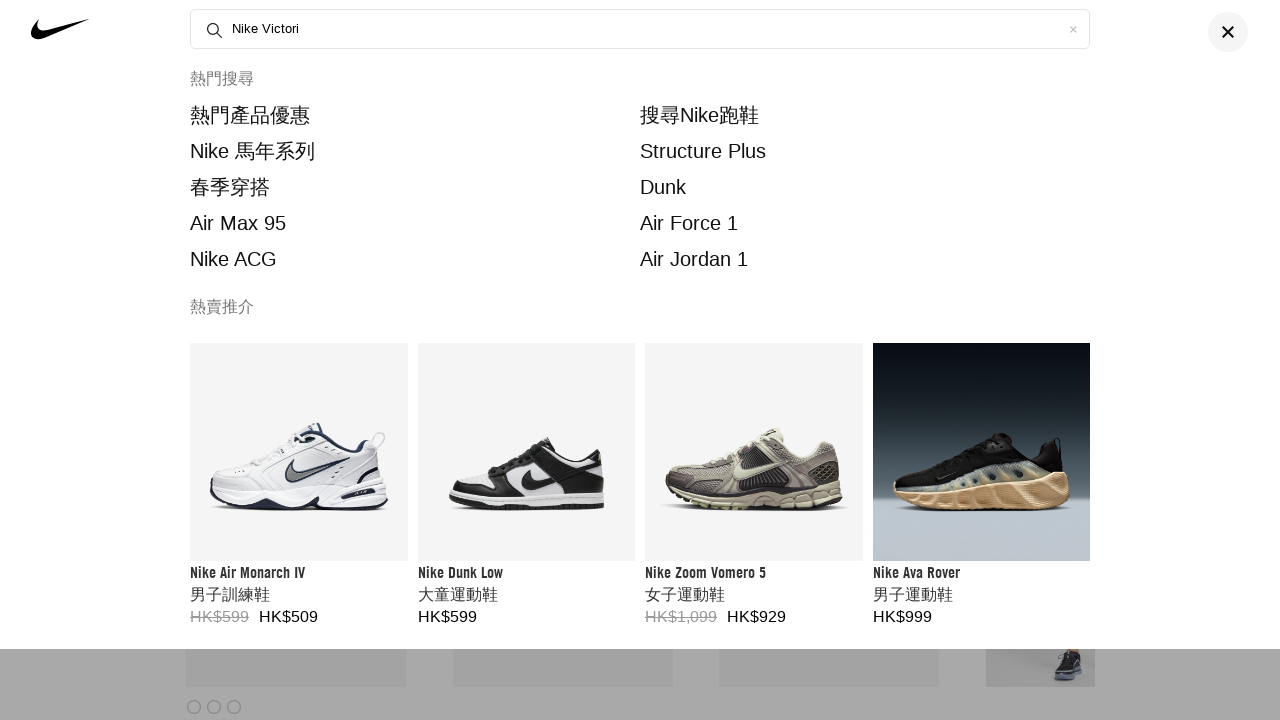

Pressed Enter to search for 'Nike Victori' products on //*[@id='keyword']
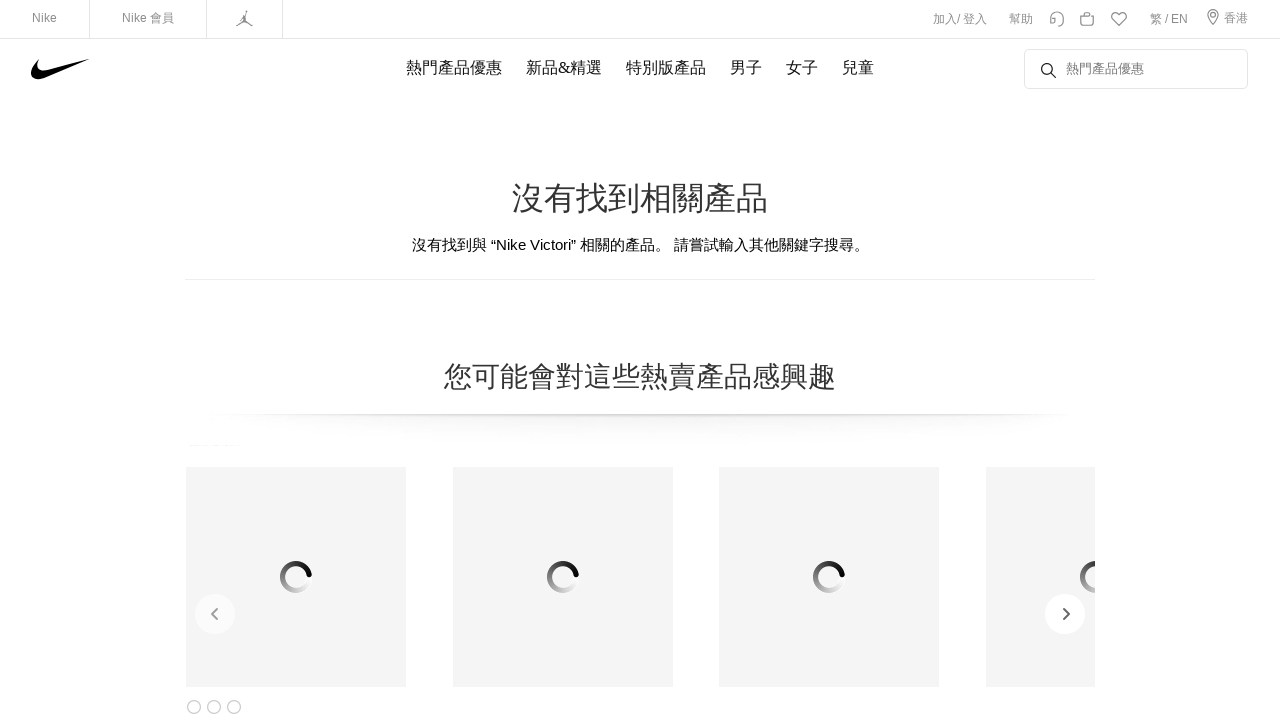

Waited 2 seconds for search results to load
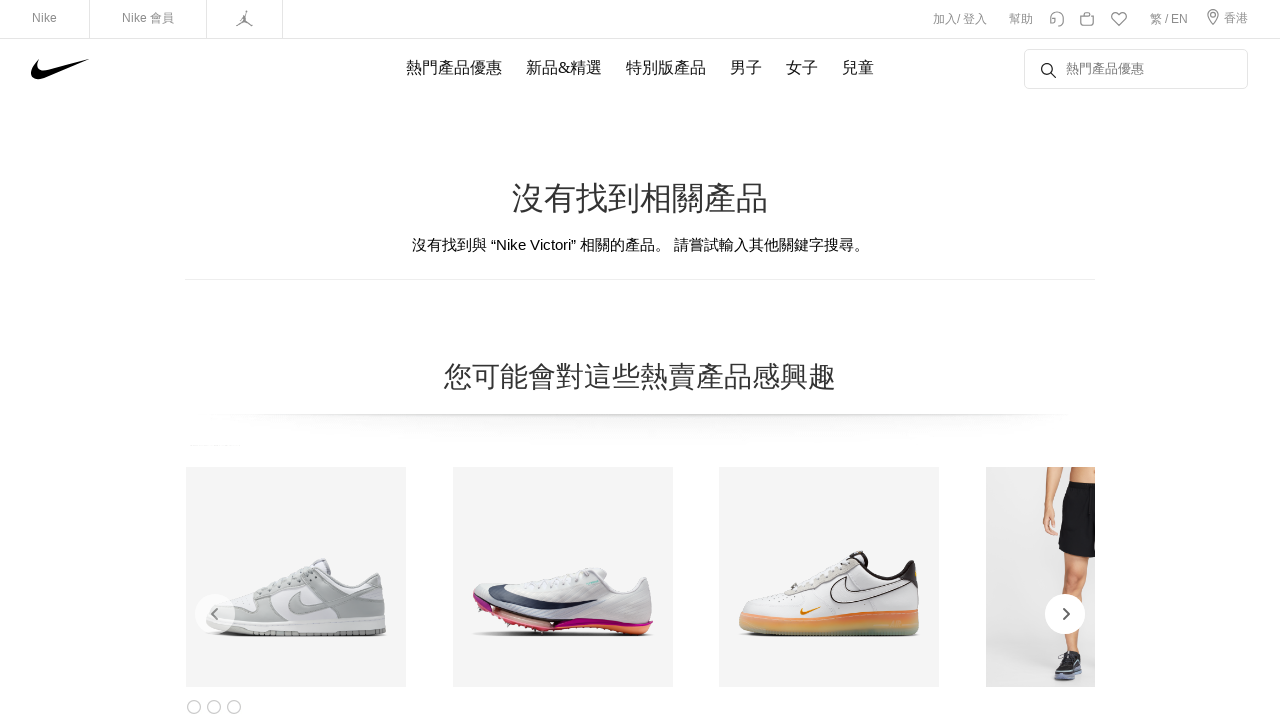

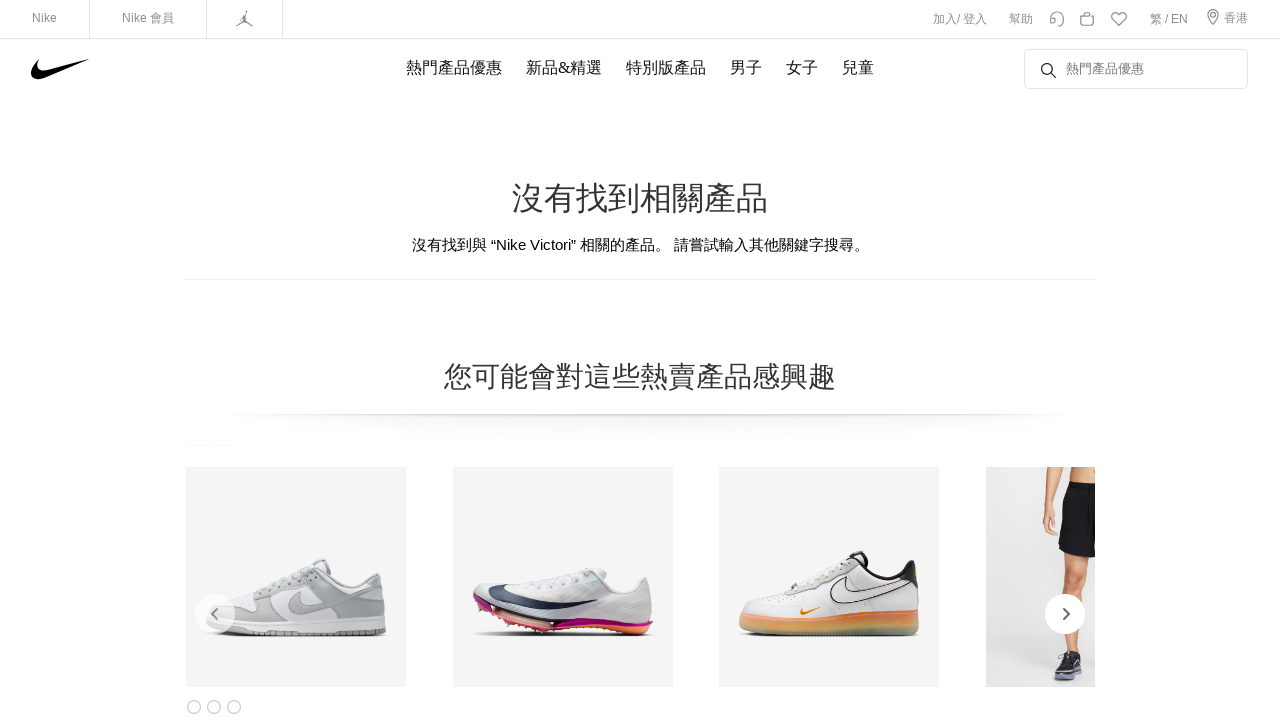